Tests drag and drop functionality by dragging an element from source to target using dragAndDrop method

Starting URL: https://jqueryui.com/droppable/

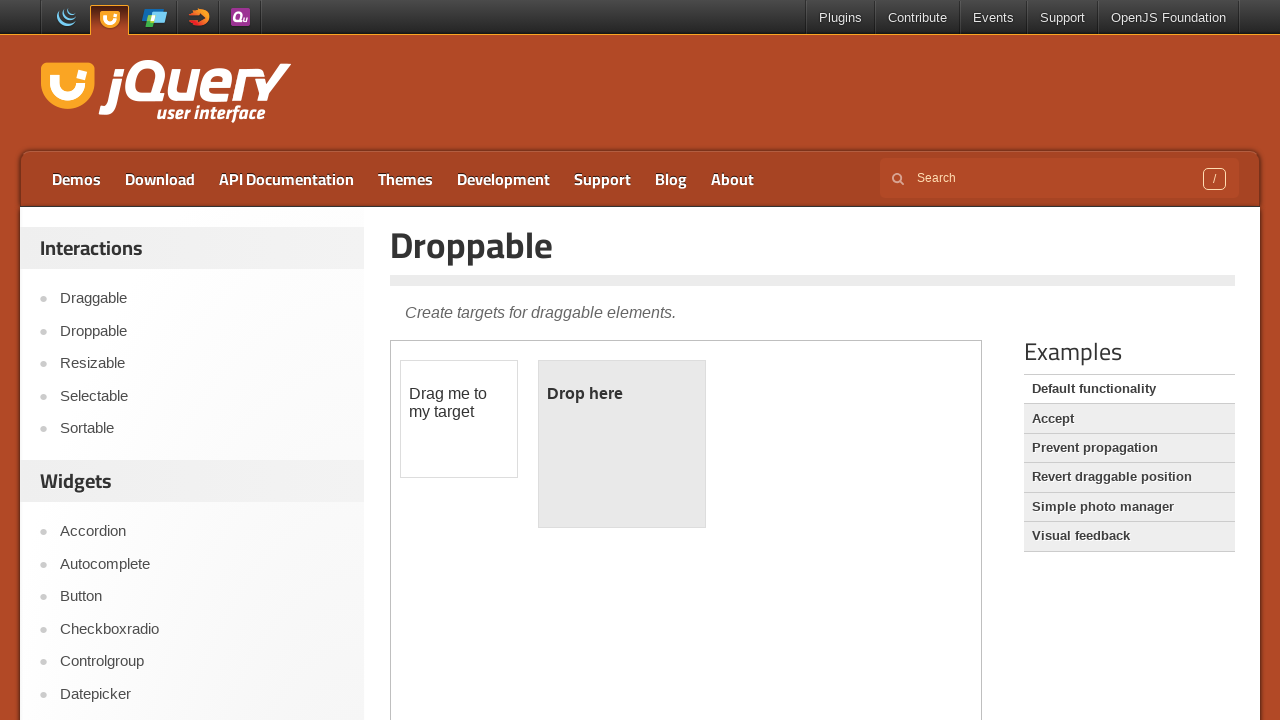

Cleared purchase price field
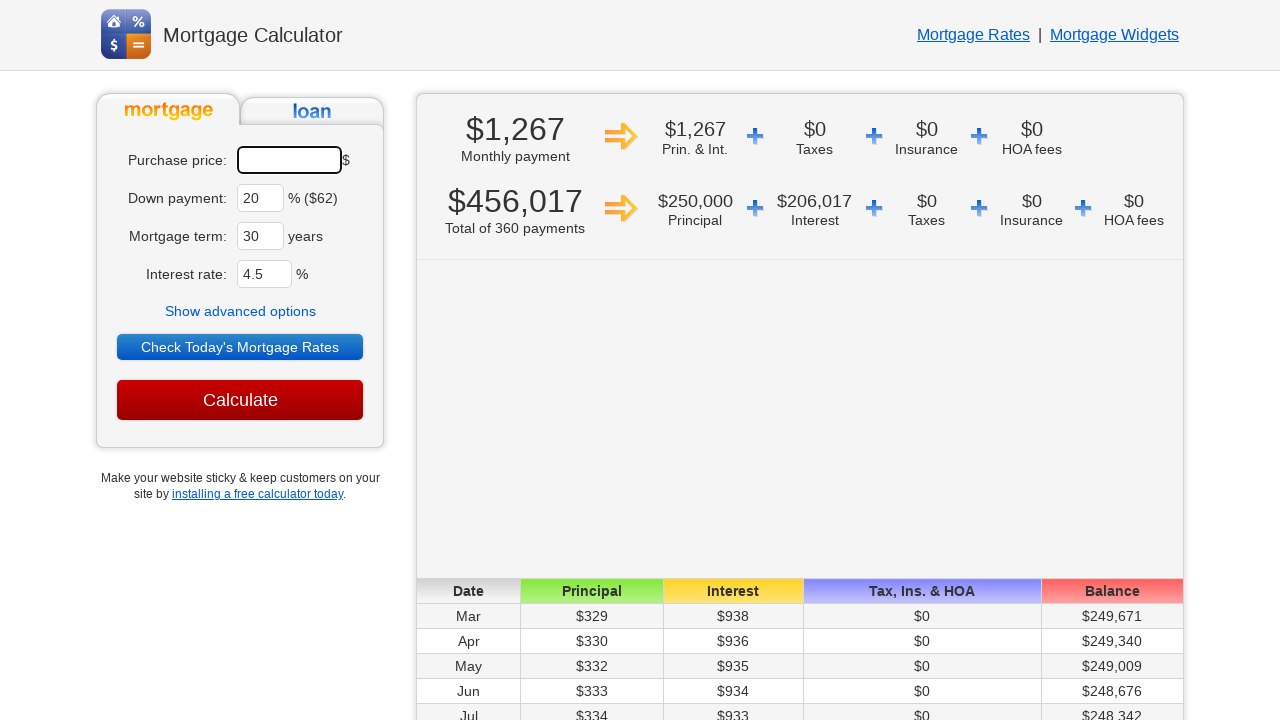

Filled purchase price field with 450000
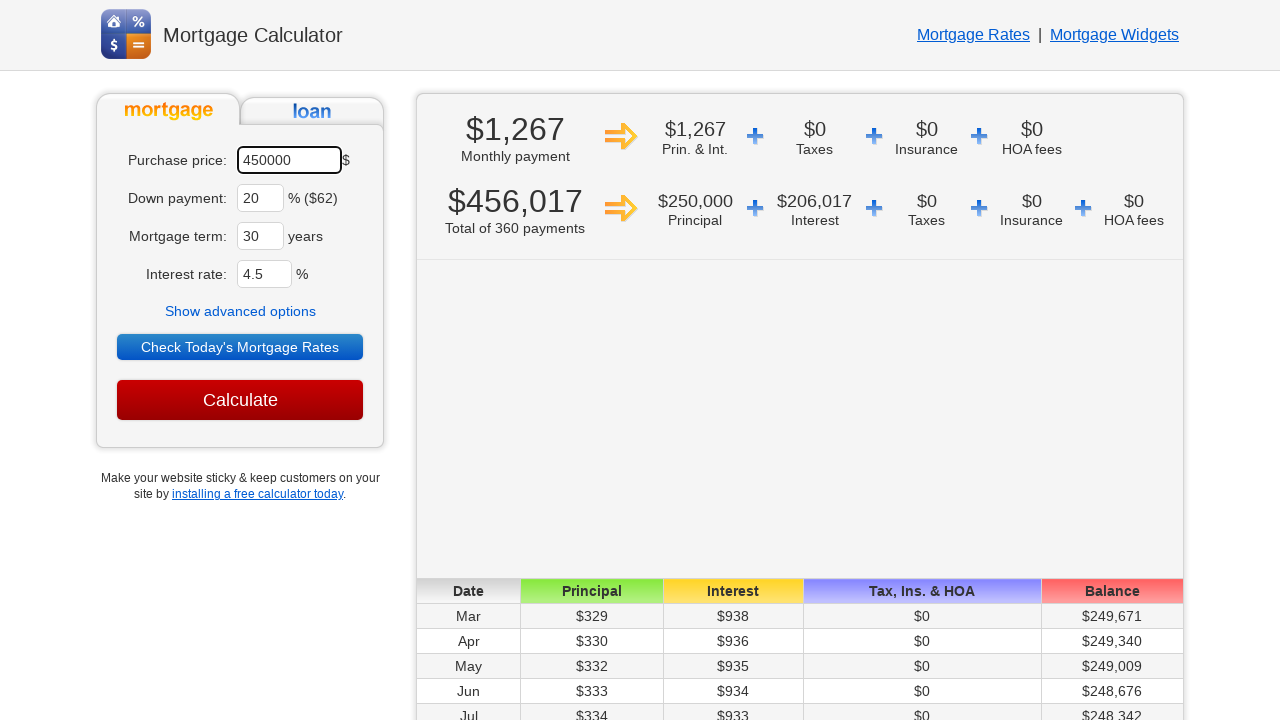

Clicked 'Show advanced options' button
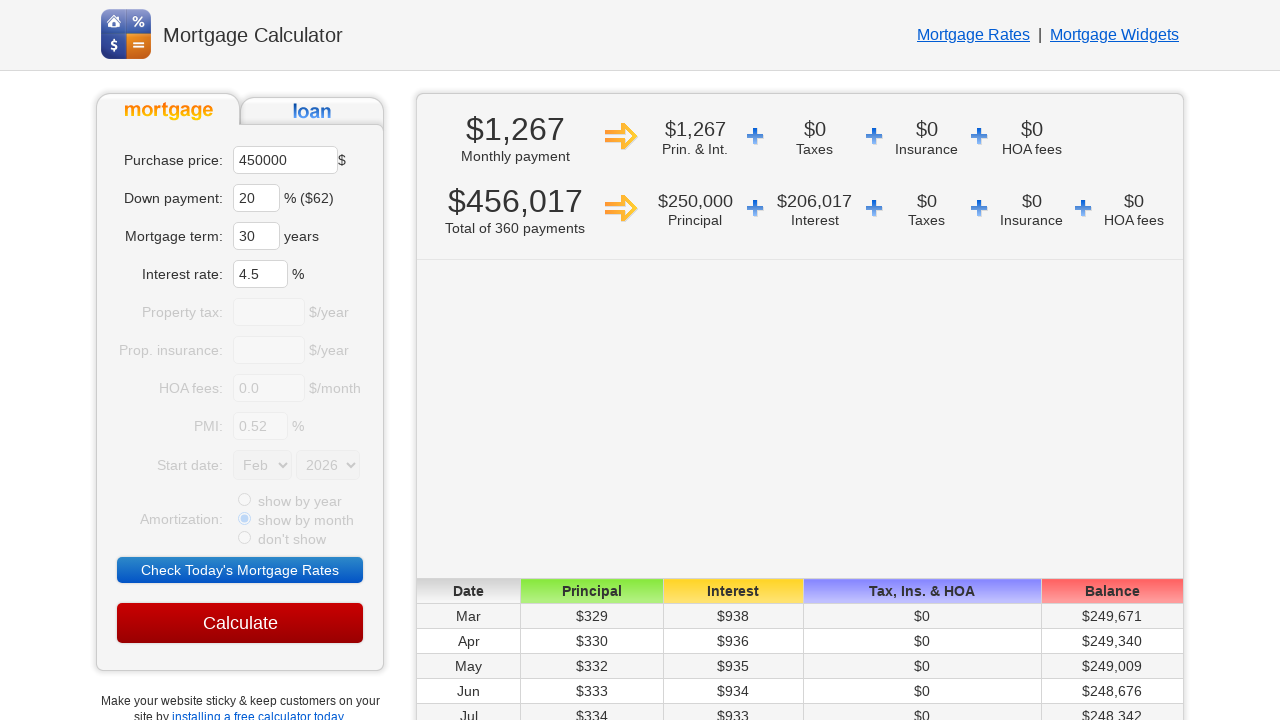

Selected 'Jun' from Start Month dropdown
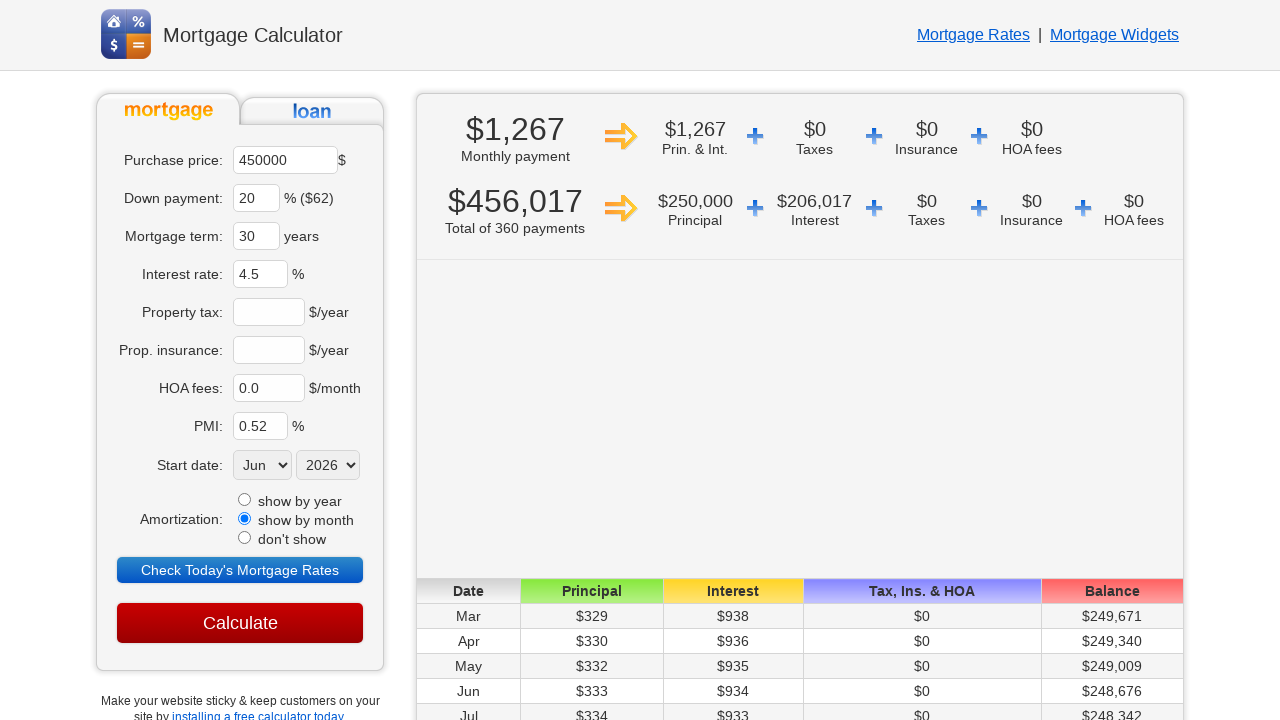

Clicked Calculate button
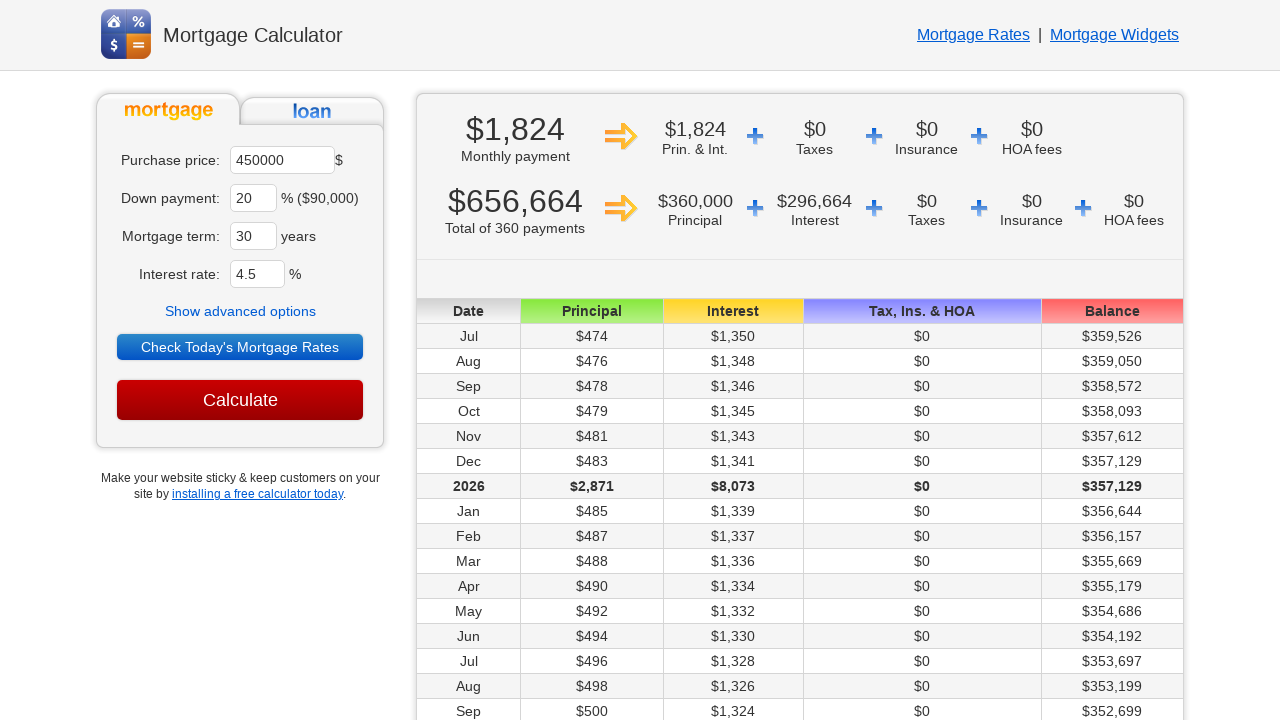

Waited 3000ms for results to load
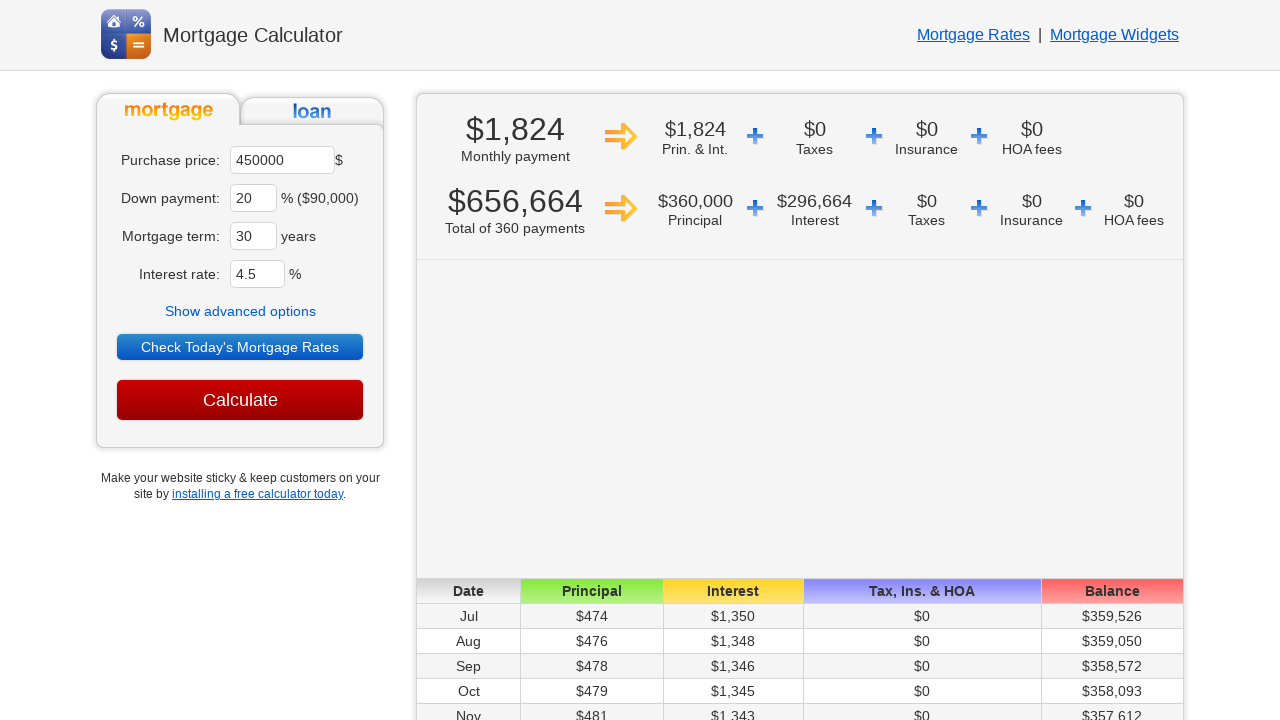

Retrieved monthly payment: $1,824
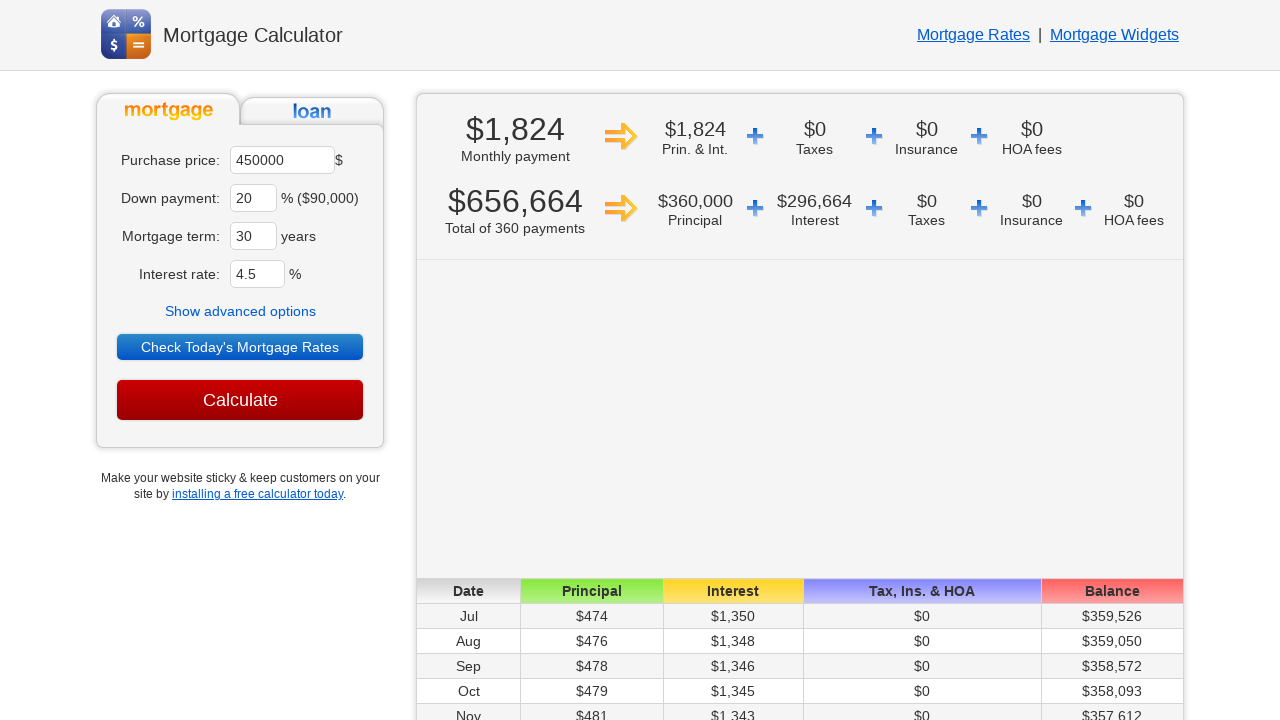

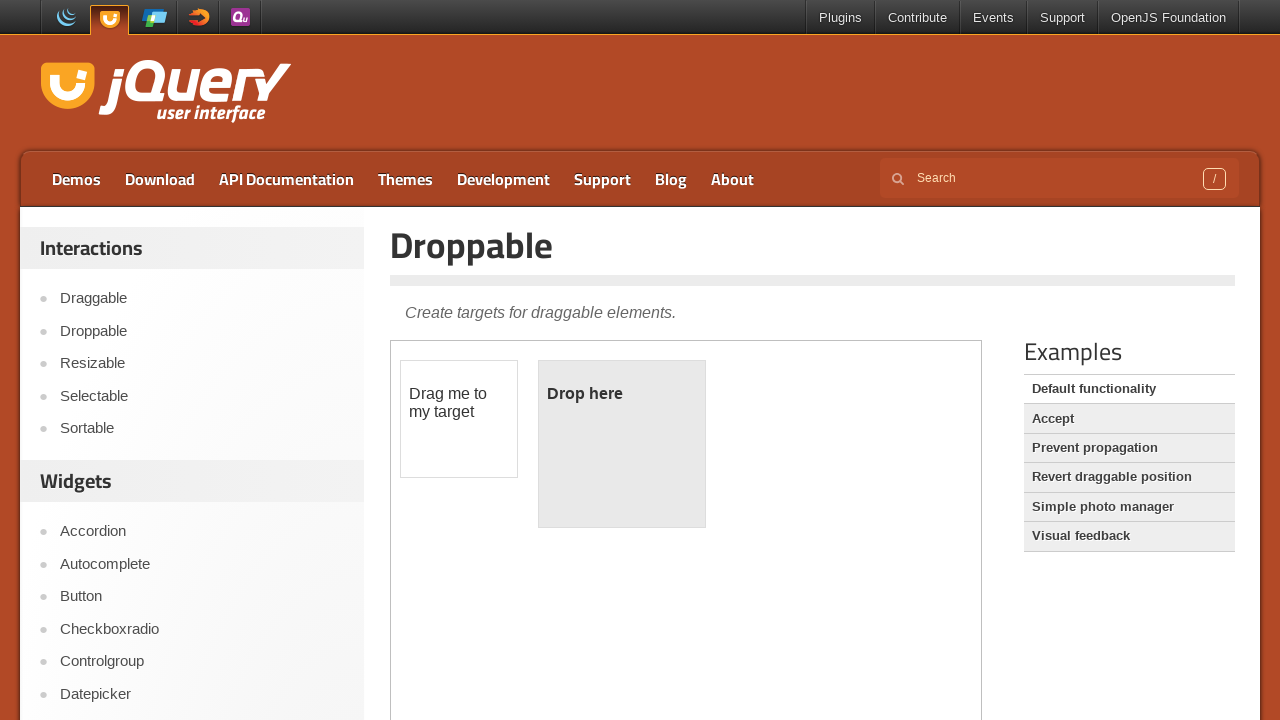